Tests tooltip functionality by hovering over an input field and verifying the tooltip text appears

Starting URL: https://jqueryui.com/resources/demos/tooltip/default.html

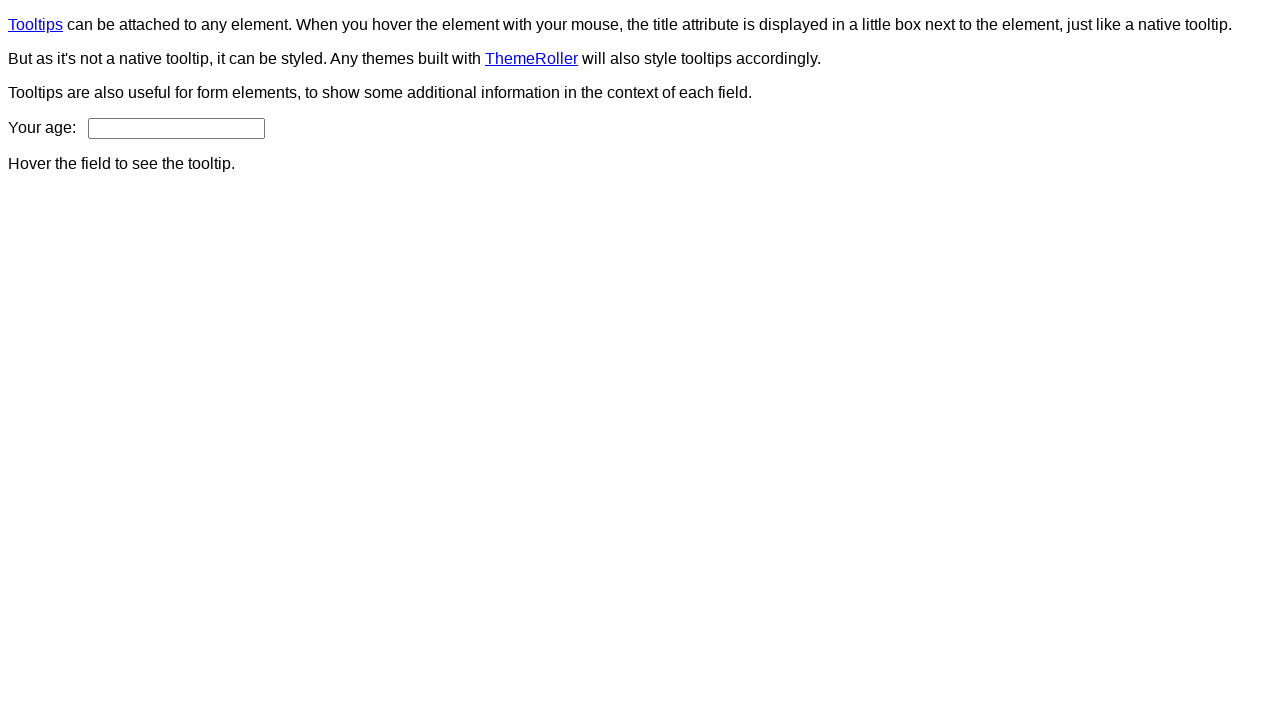

Hovered over age input field to trigger tooltip at (176, 128) on input#age
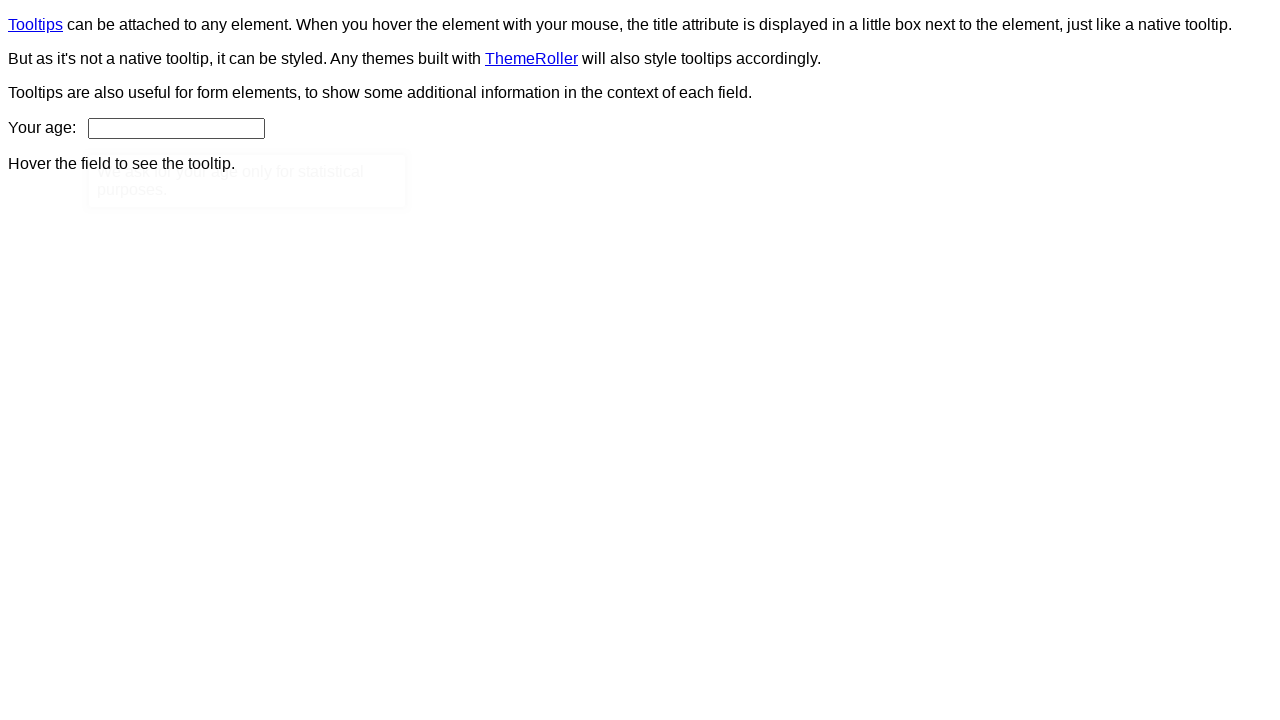

Tooltip content became visible
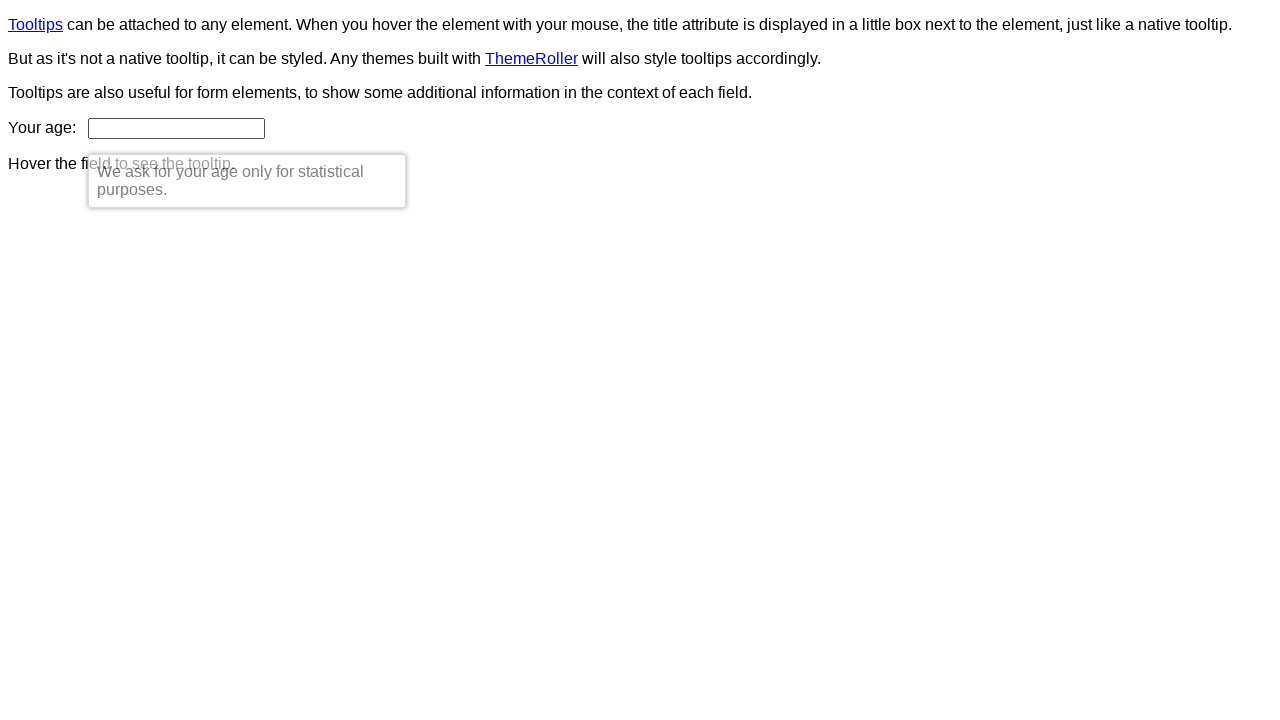

Retrieved tooltip text content
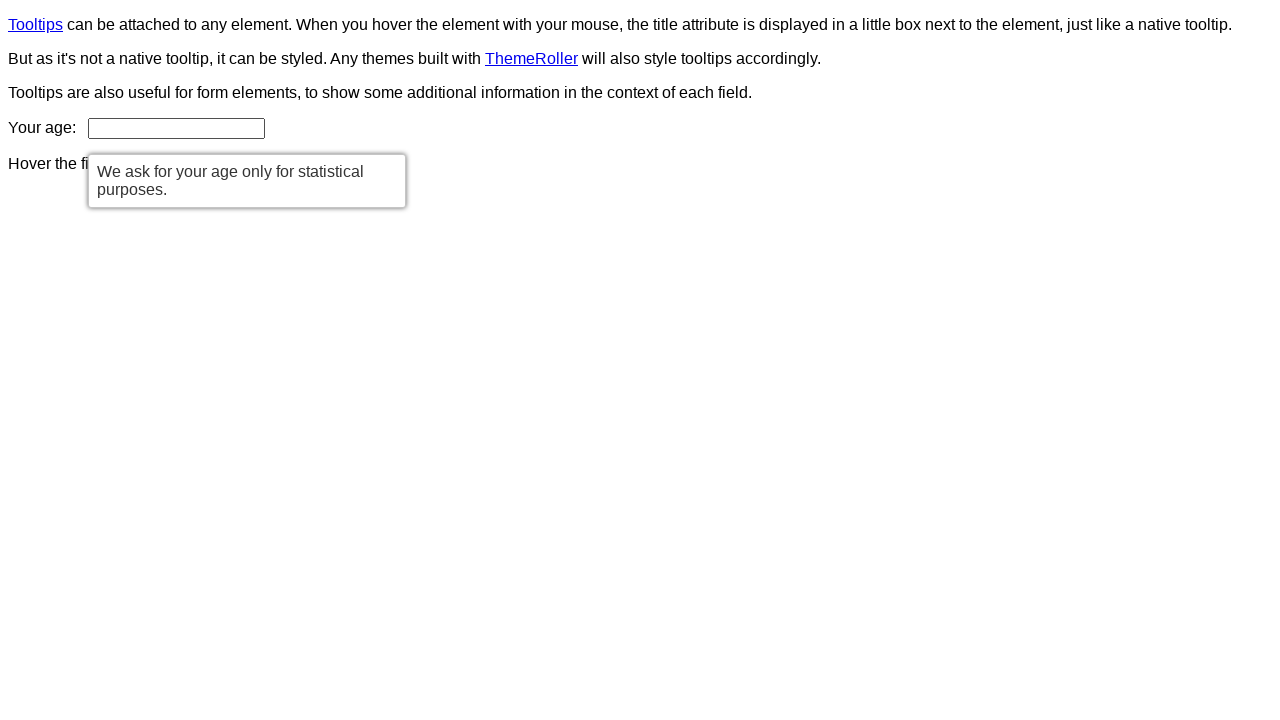

Verified tooltip text matches expected message: 'We ask for your age only for statistical purposes.'
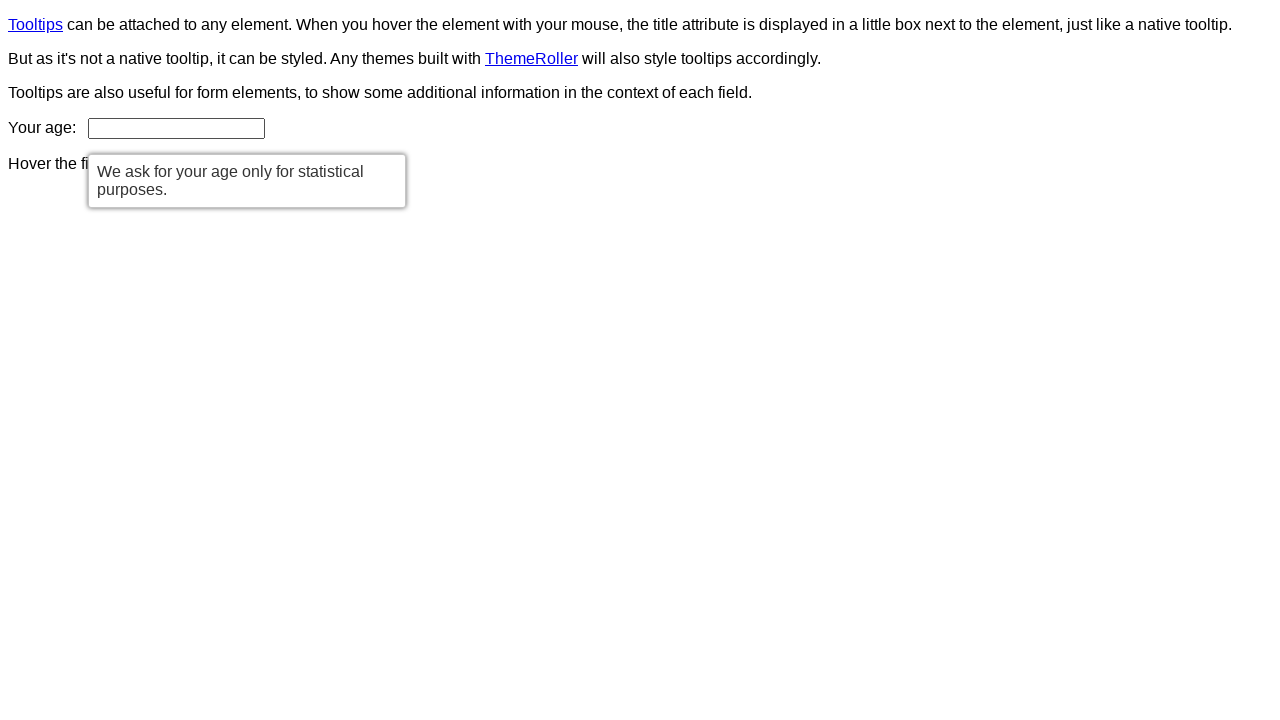

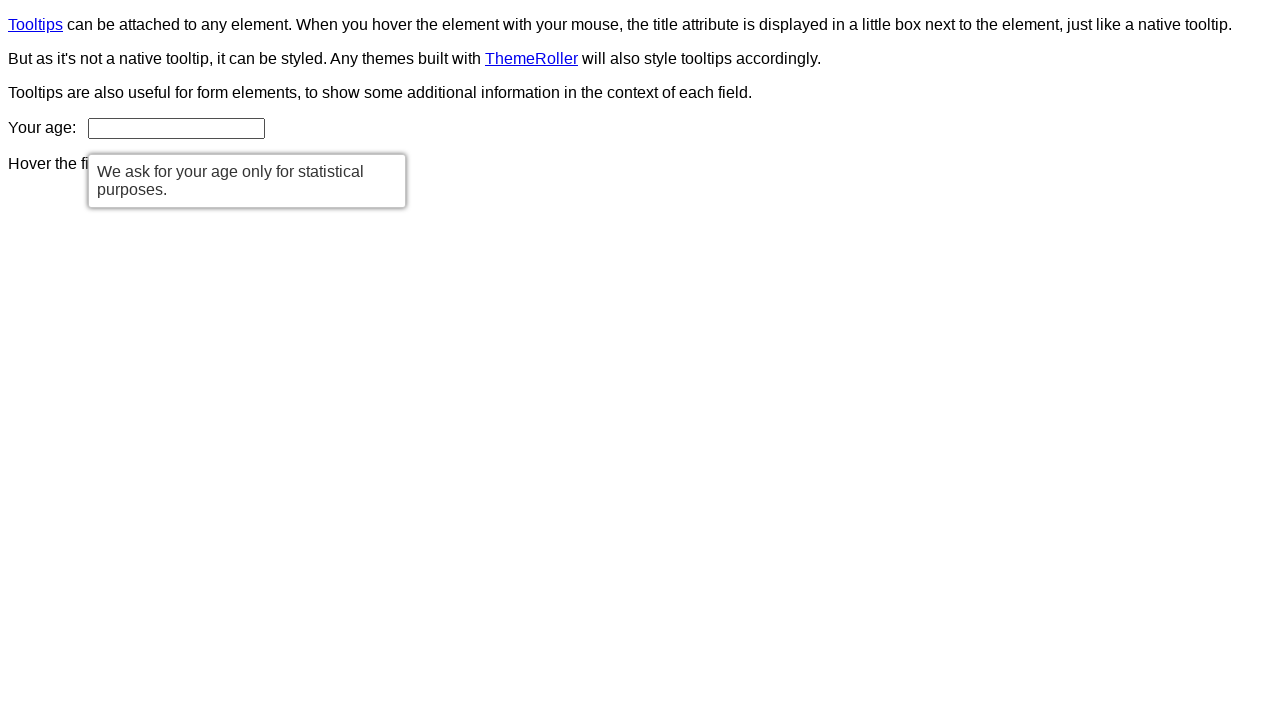